Tests alert functionality by entering a name and verifying the alert message contains the entered name, then accepting the alert

Starting URL: https://rahulshettyacademy.com/AutomationPractice/

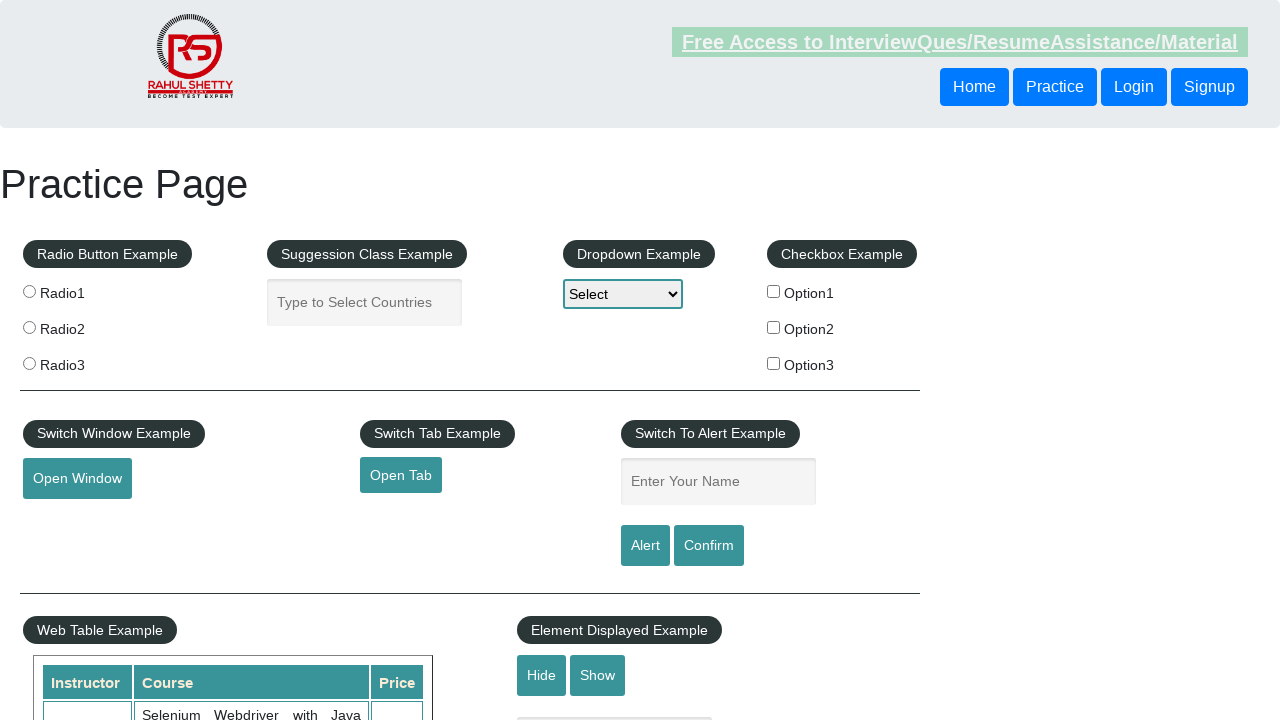

Filled name field with 'Raul' on #name
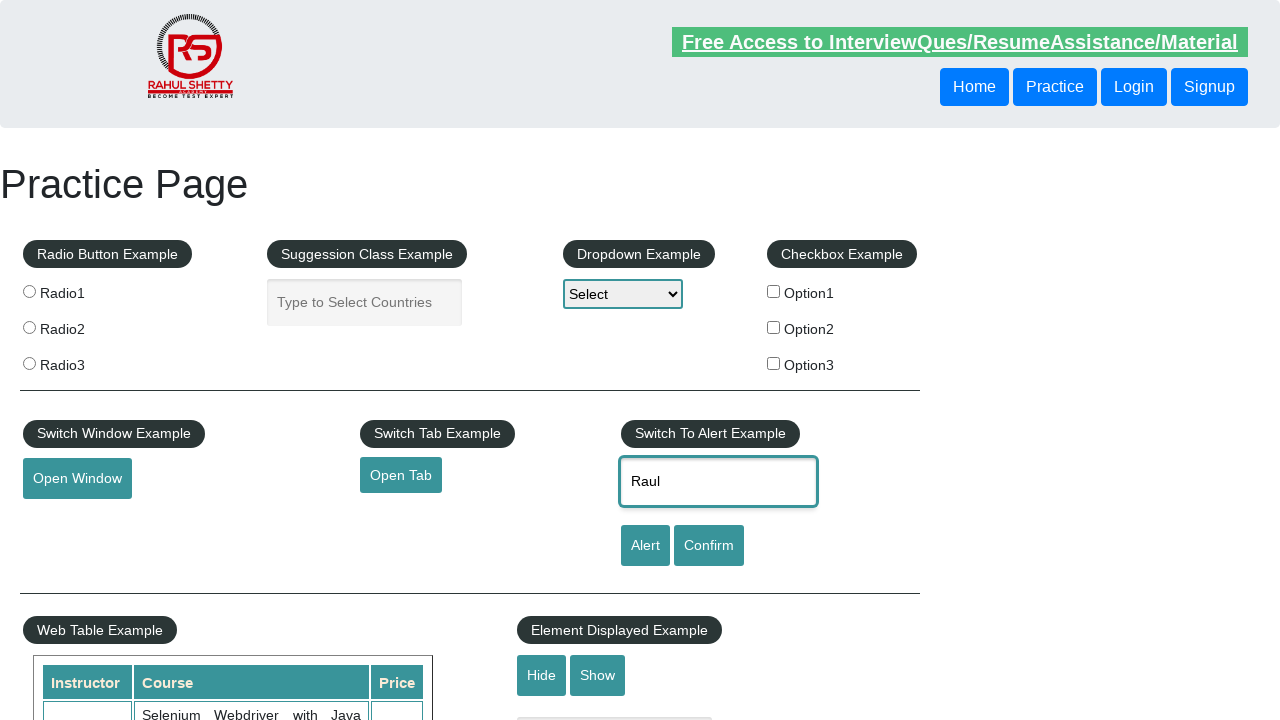

Clicked alert button to trigger alert dialog at (645, 546) on #alertbtn
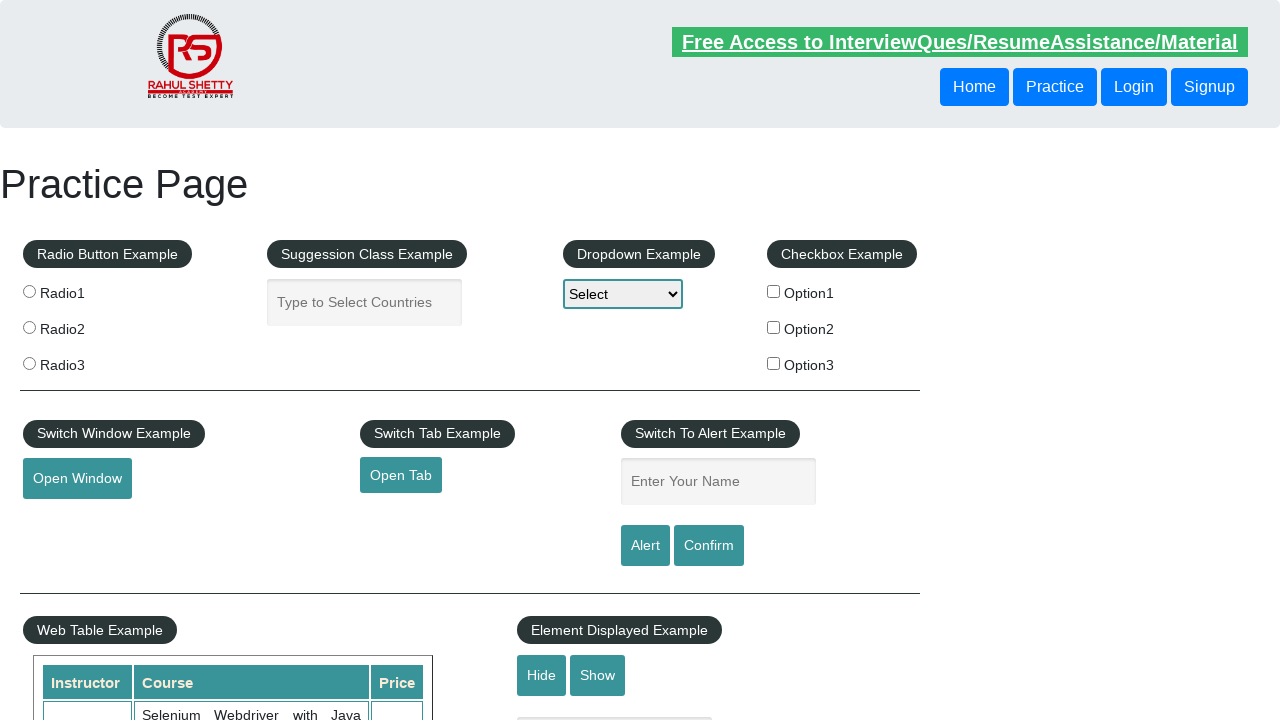

Set up dialog handler to accept alert
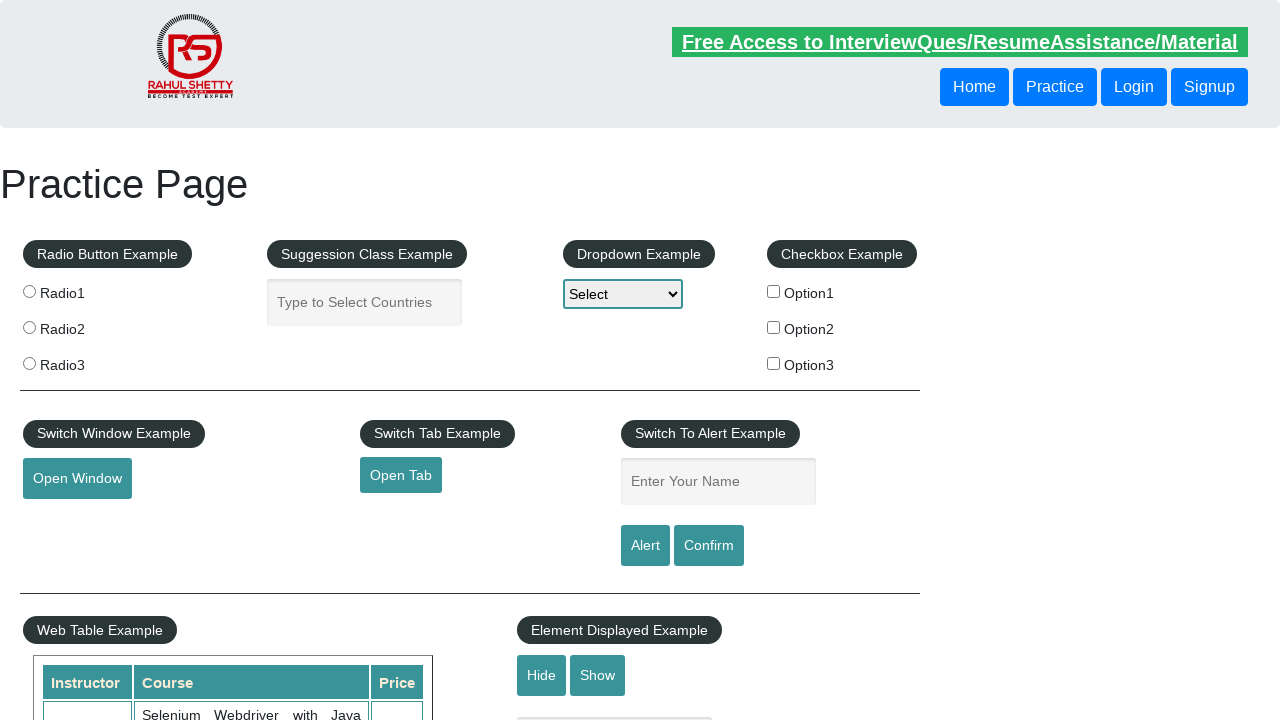

Clicked alert button again to trigger and accept alert dialog at (645, 546) on #alertbtn
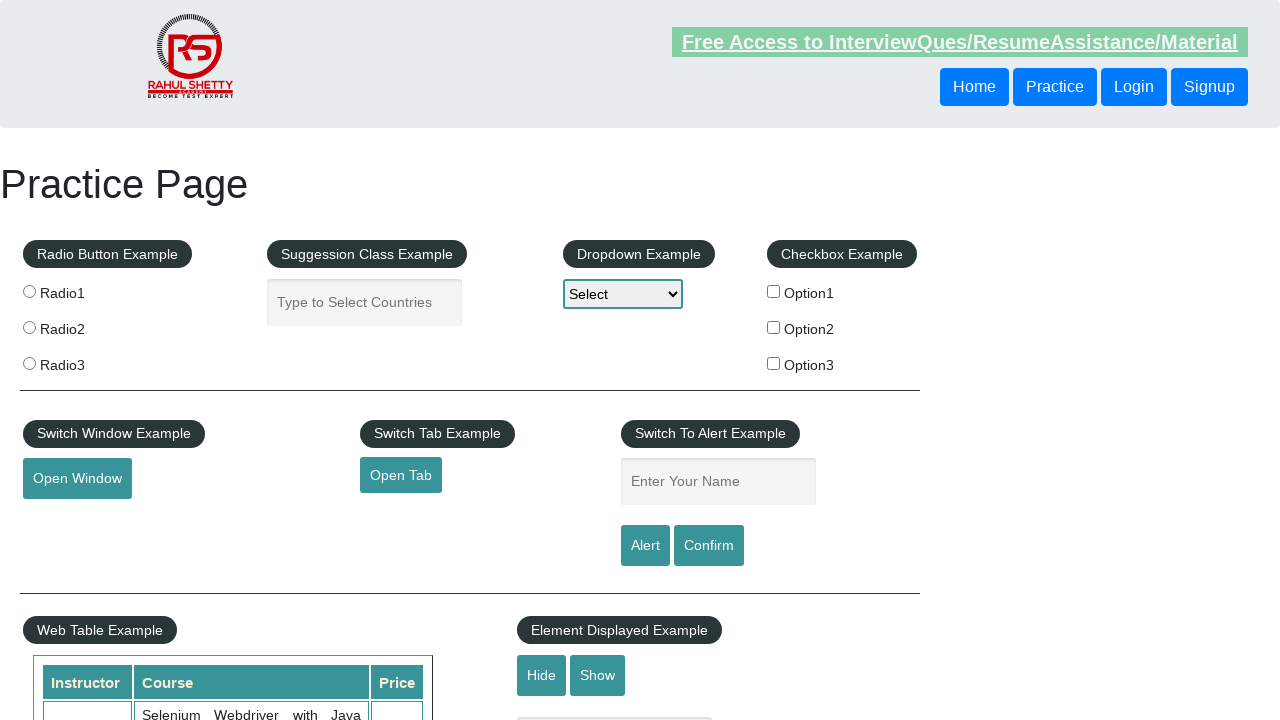

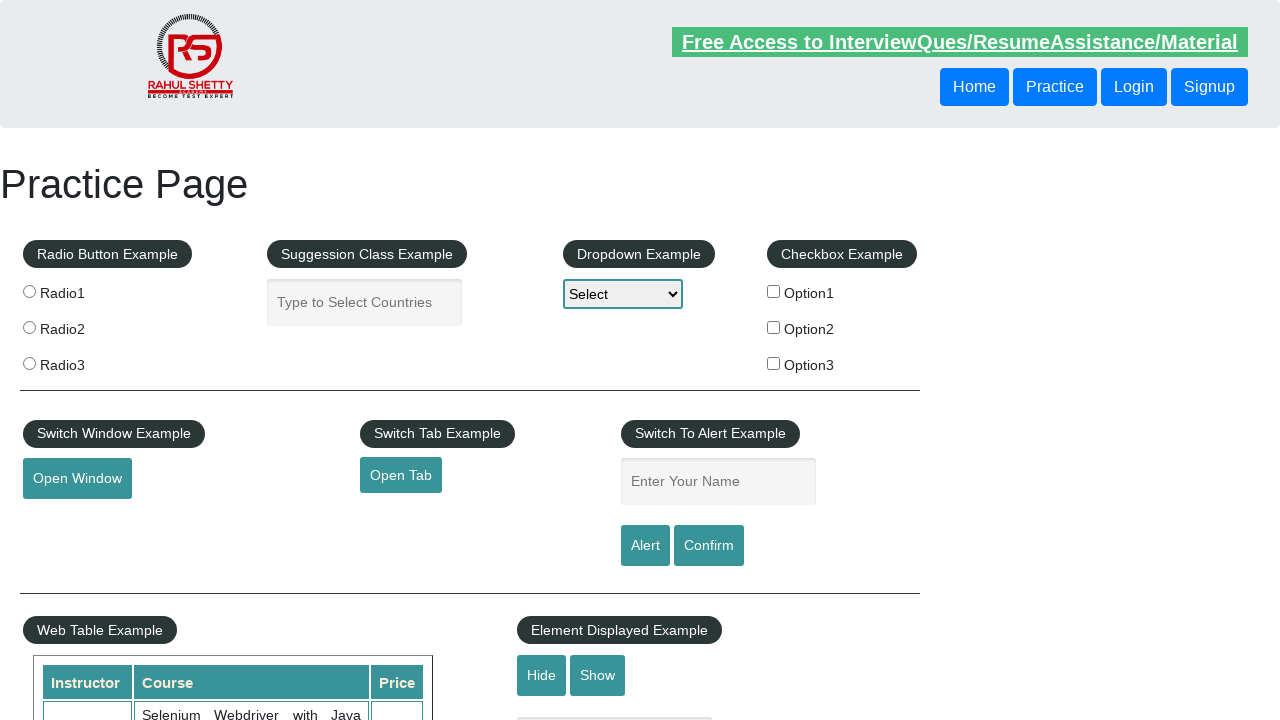